Tests clearing the complete state of all items by checking and then unchecking the 'Mark all as complete' checkbox.

Starting URL: https://demo.playwright.dev/todomvc

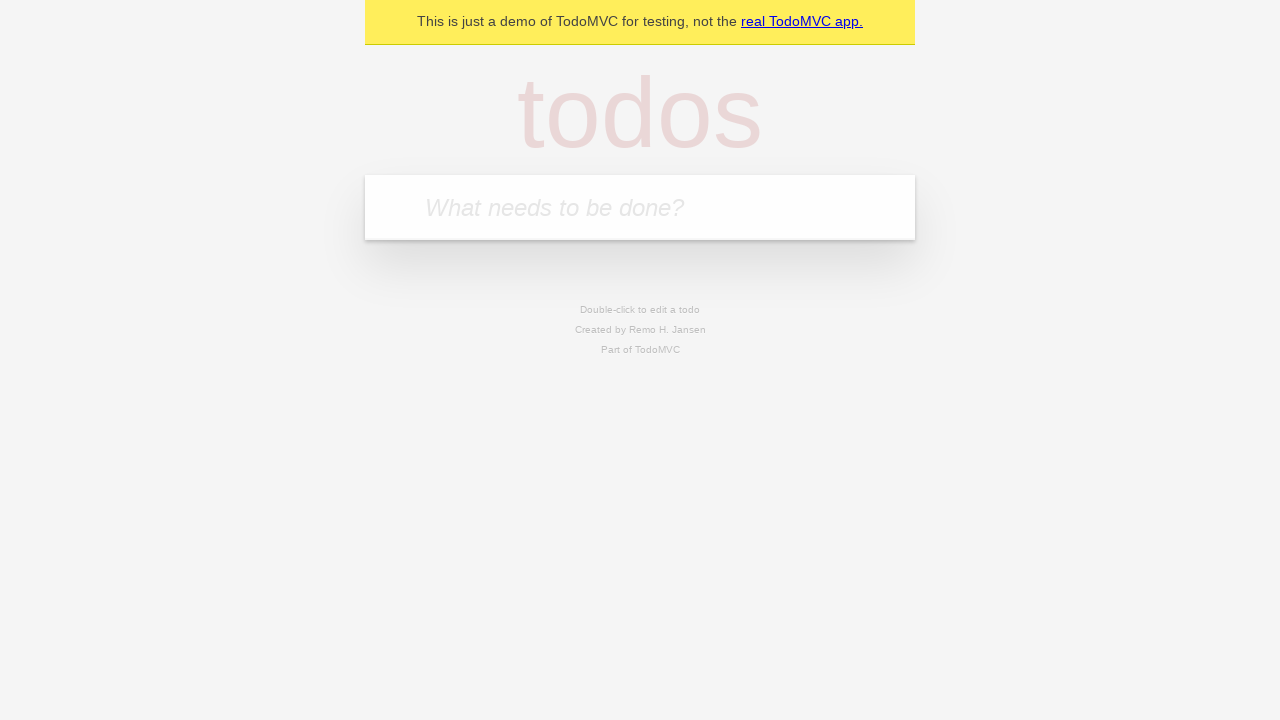

Filled todo input with 'buy some cheese' on internal:attr=[placeholder="What needs to be done?"i]
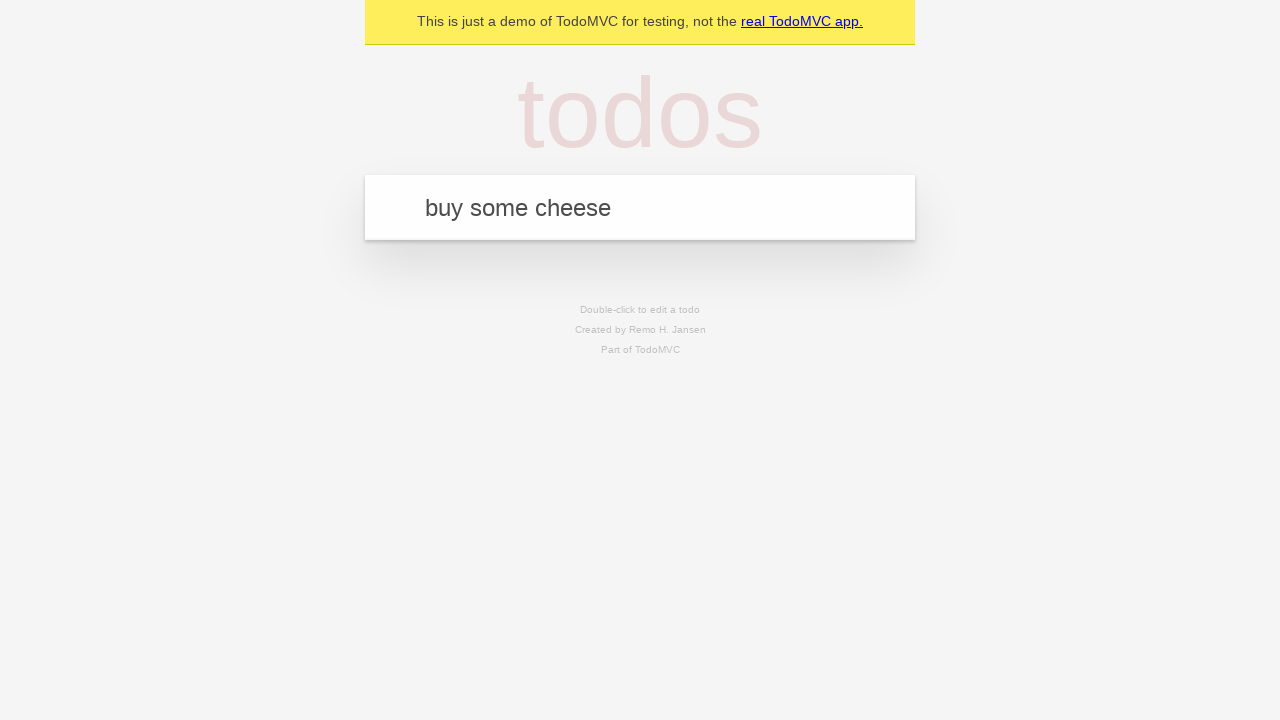

Pressed Enter to create first todo on internal:attr=[placeholder="What needs to be done?"i]
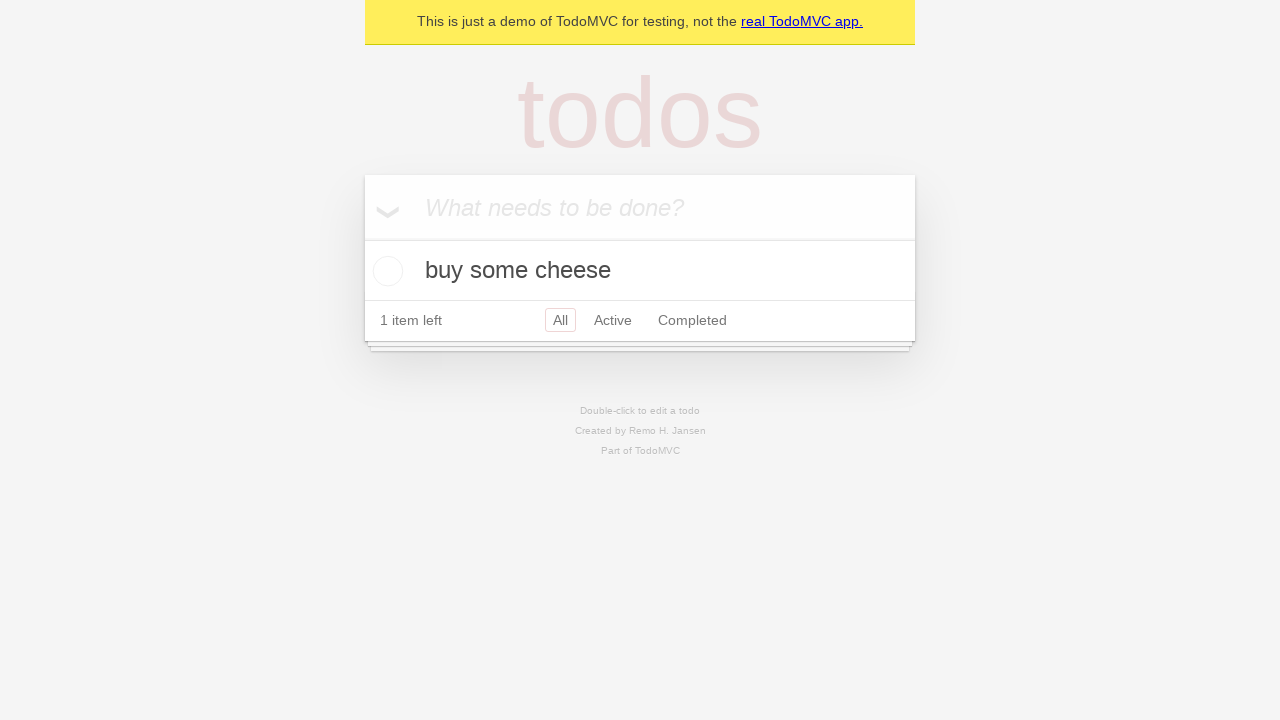

Filled todo input with 'feed the cat' on internal:attr=[placeholder="What needs to be done?"i]
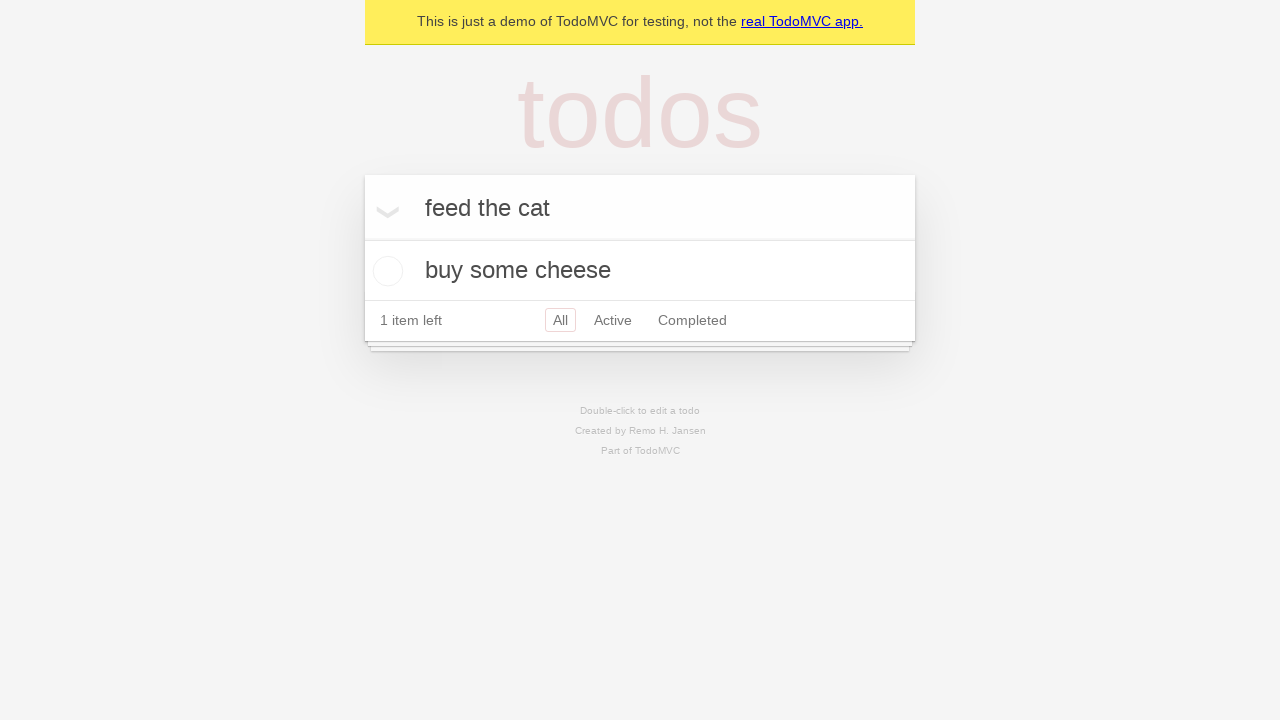

Pressed Enter to create second todo on internal:attr=[placeholder="What needs to be done?"i]
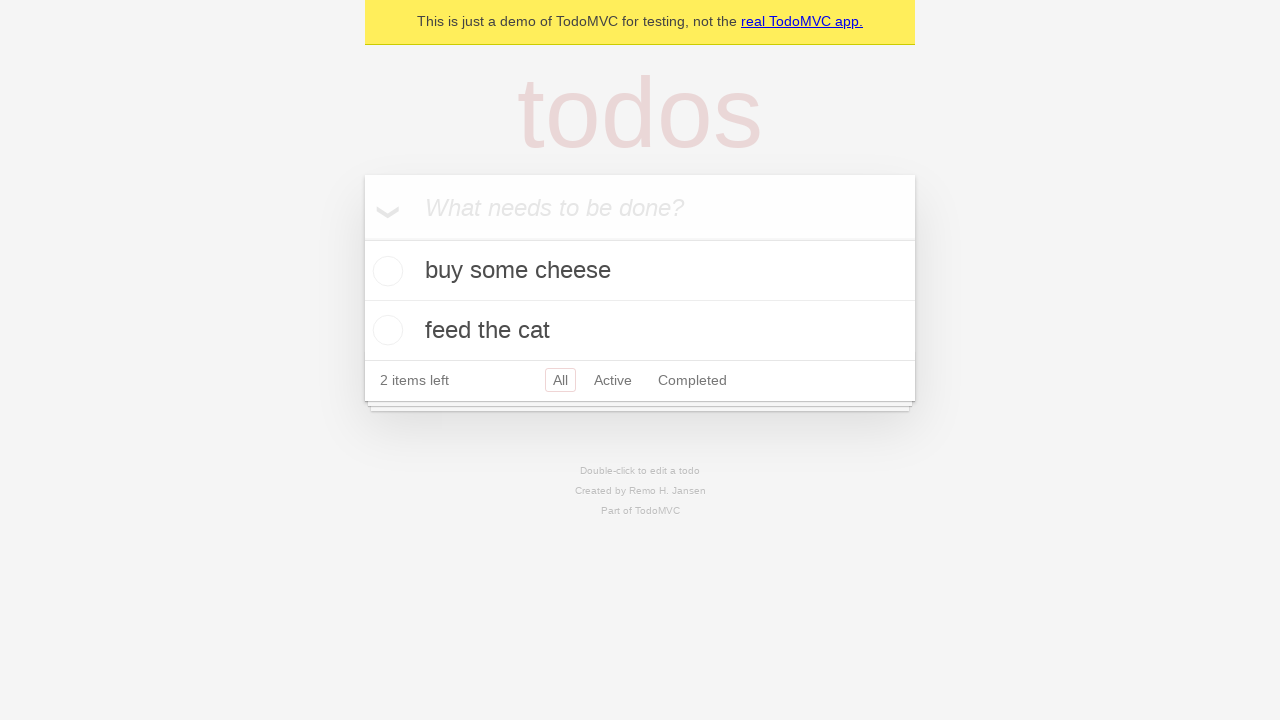

Filled todo input with 'book a doctors appointment' on internal:attr=[placeholder="What needs to be done?"i]
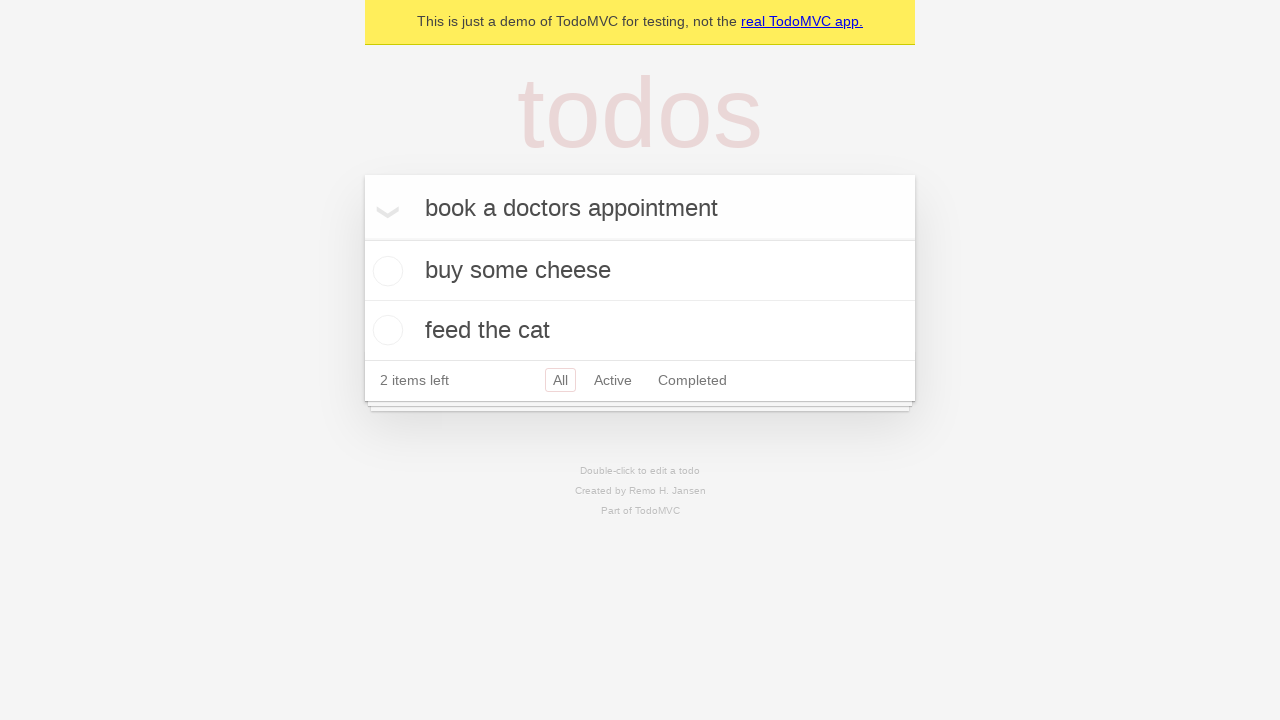

Pressed Enter to create third todo on internal:attr=[placeholder="What needs to be done?"i]
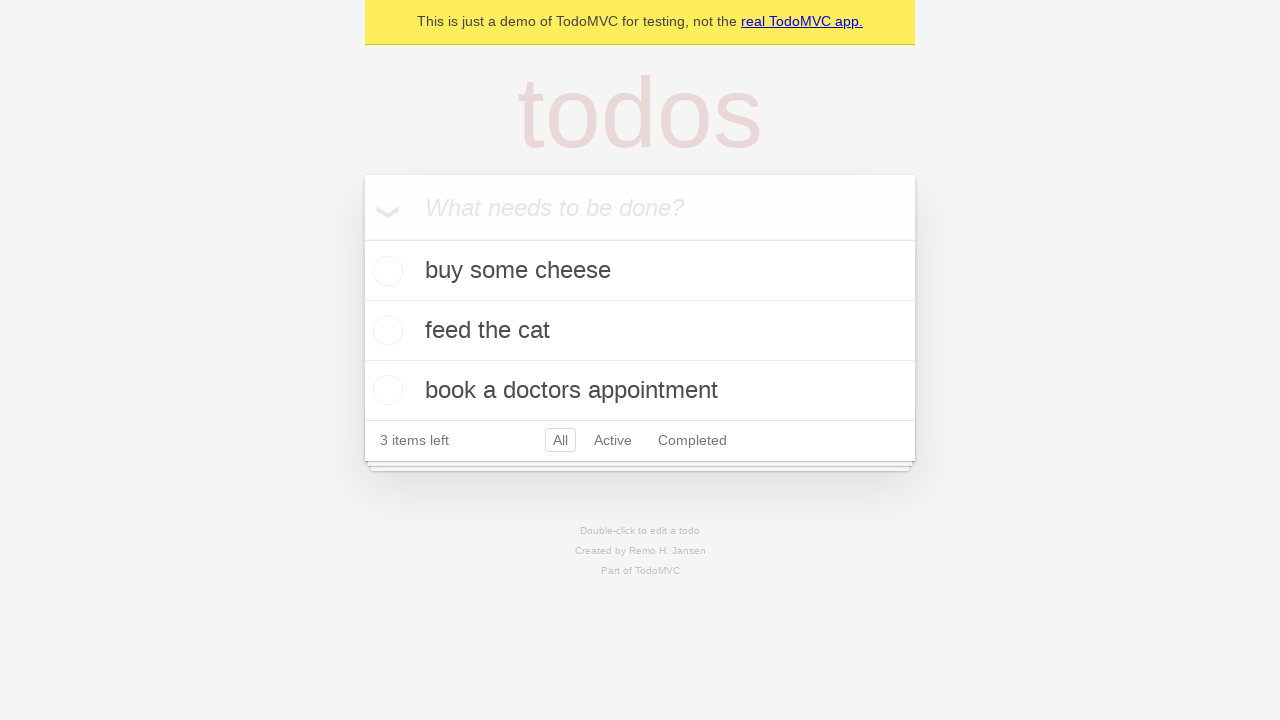

Checked 'Mark all as complete' checkbox to mark all todos as complete at (362, 238) on internal:label="Mark all as complete"i
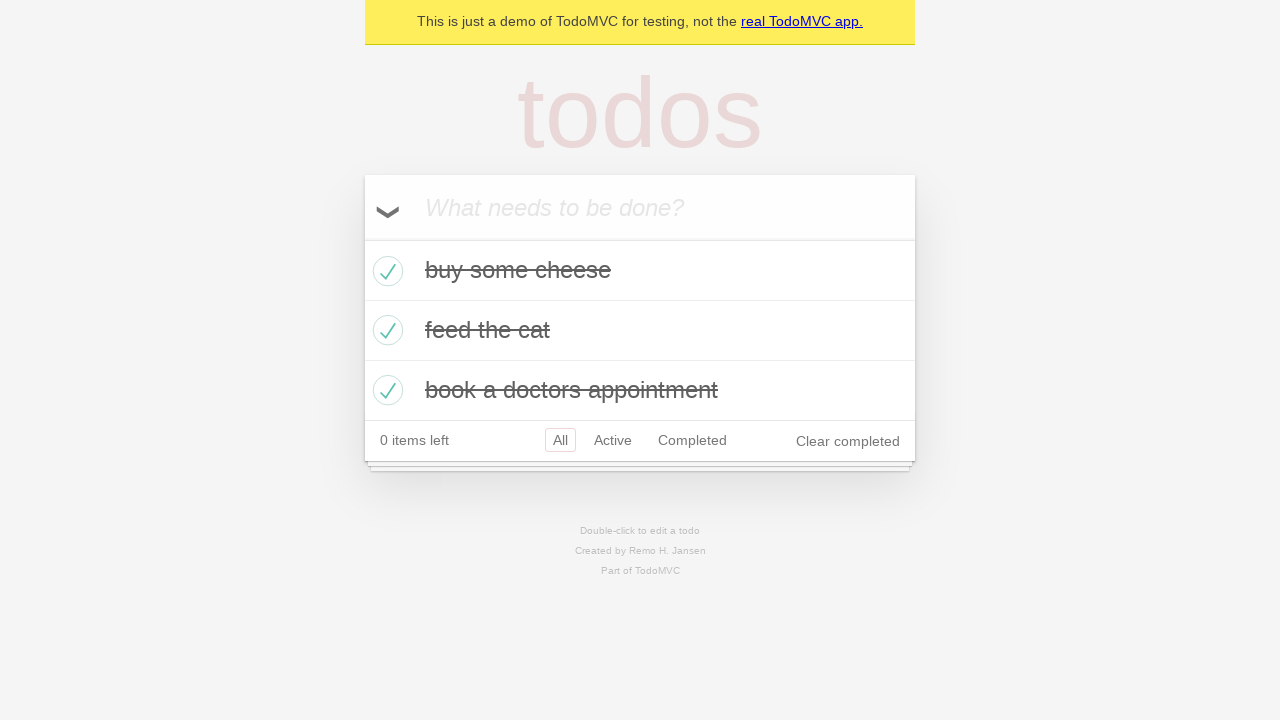

Unchecked 'Mark all as complete' checkbox to clear complete state of all todos at (362, 238) on internal:label="Mark all as complete"i
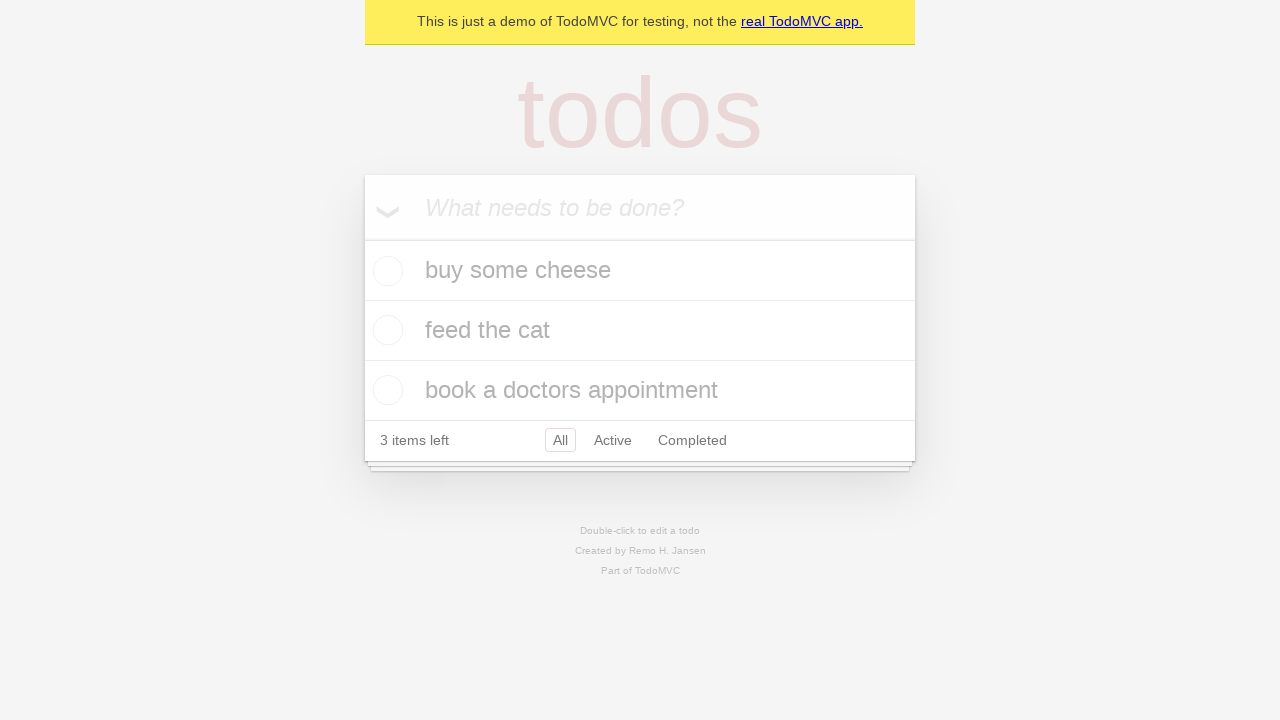

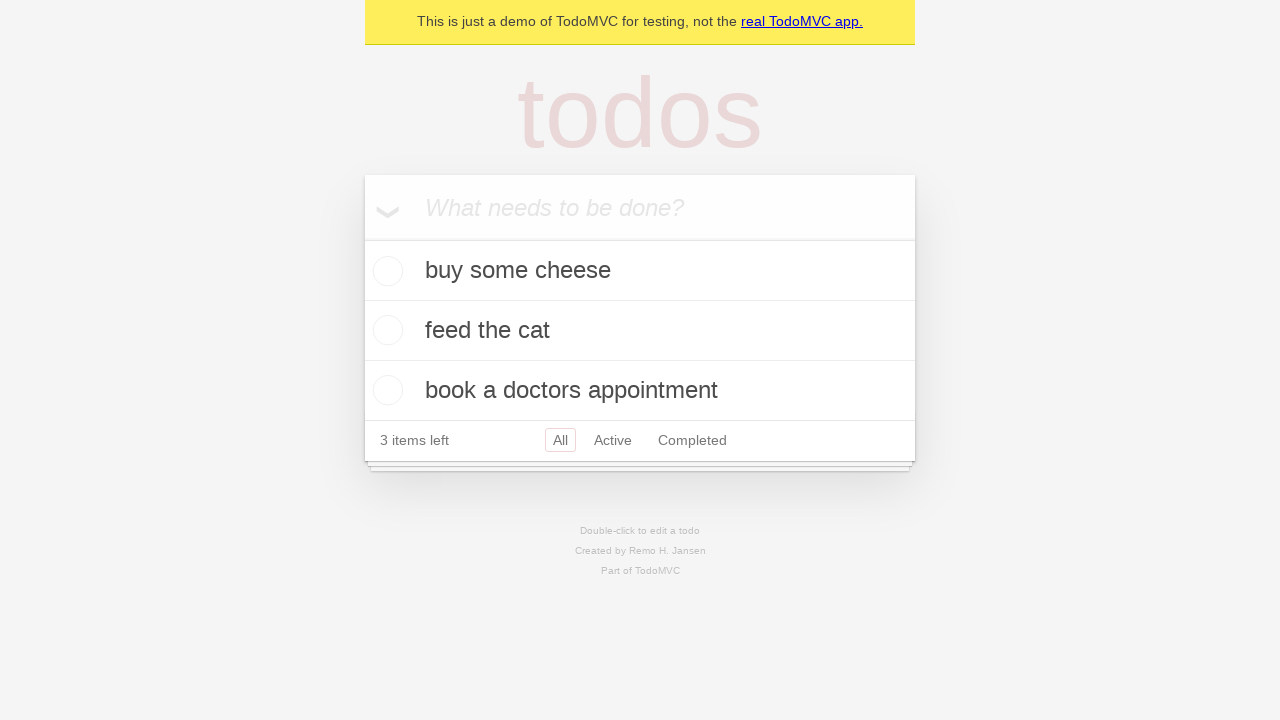